Tests various JavaScript alert types including simple alerts, confirm dialogs, and prompt dialogs by interacting with them and verifying the output messages

Starting URL: https://www.hyrtutorials.com/p/alertsdemo.html

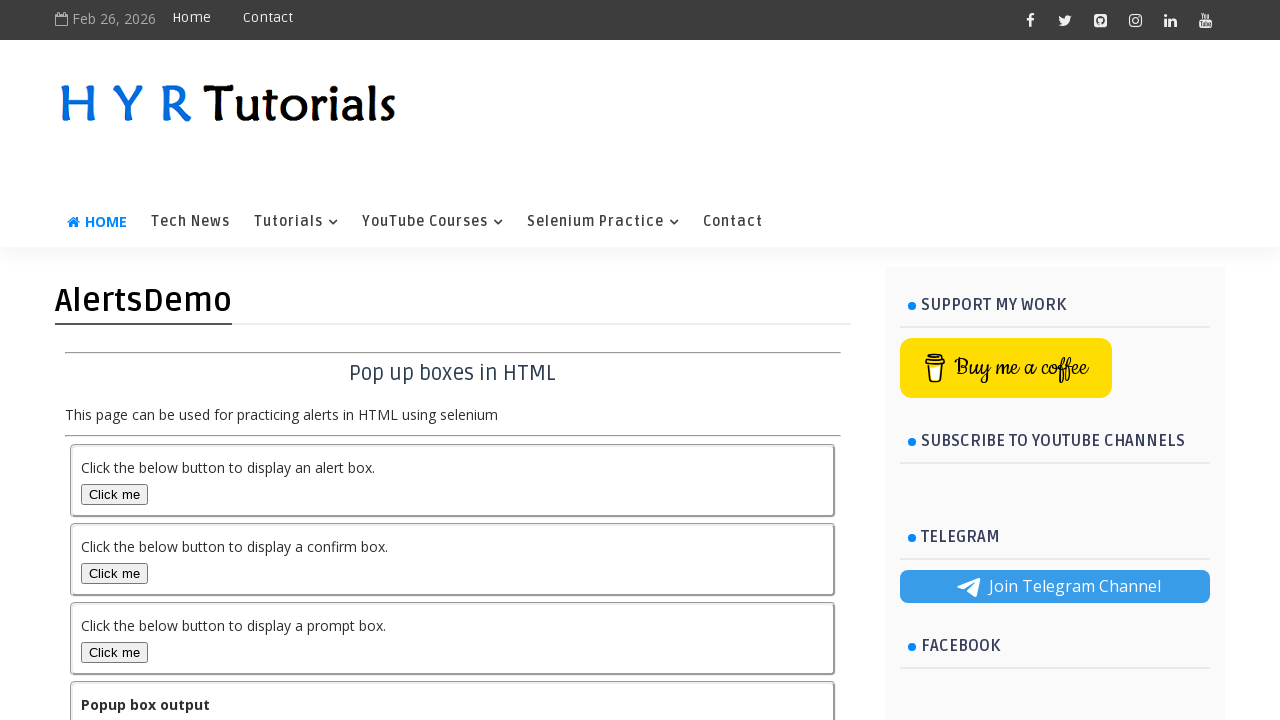

Scrolled down 300 pixels to view alert buttons
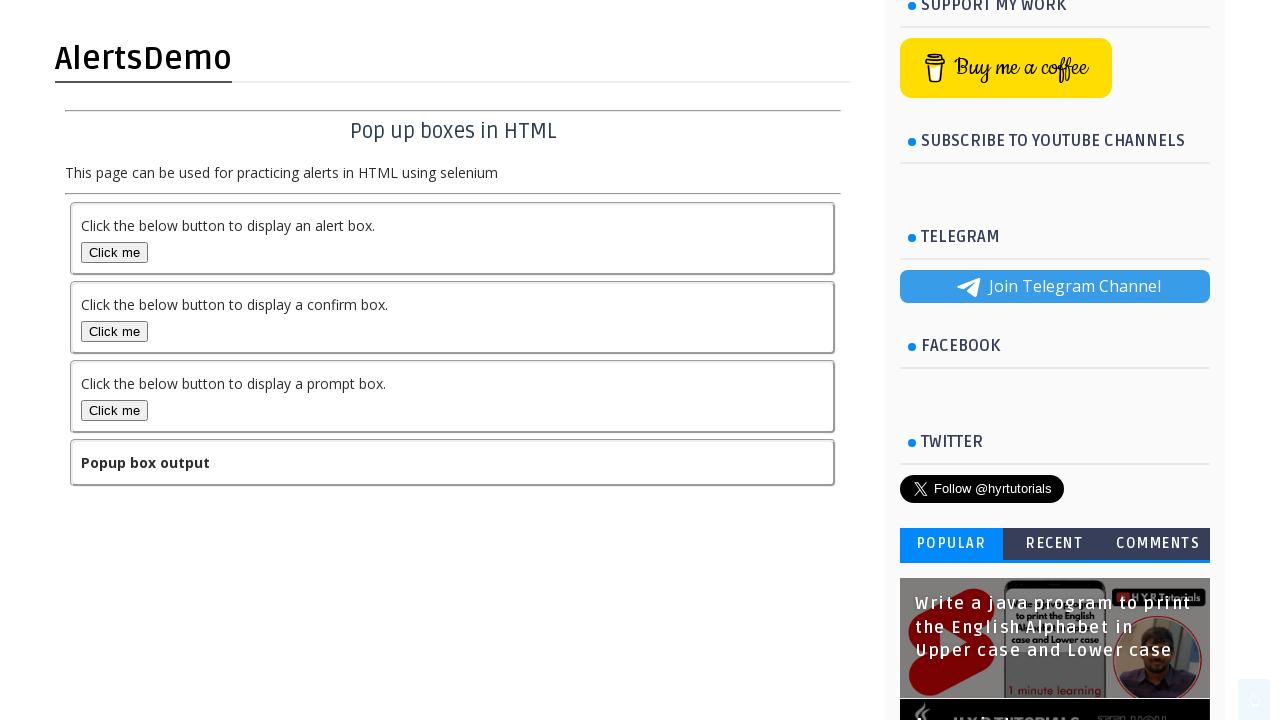

Clicked alert button to trigger simple alert at (114, 252) on button#alertBox
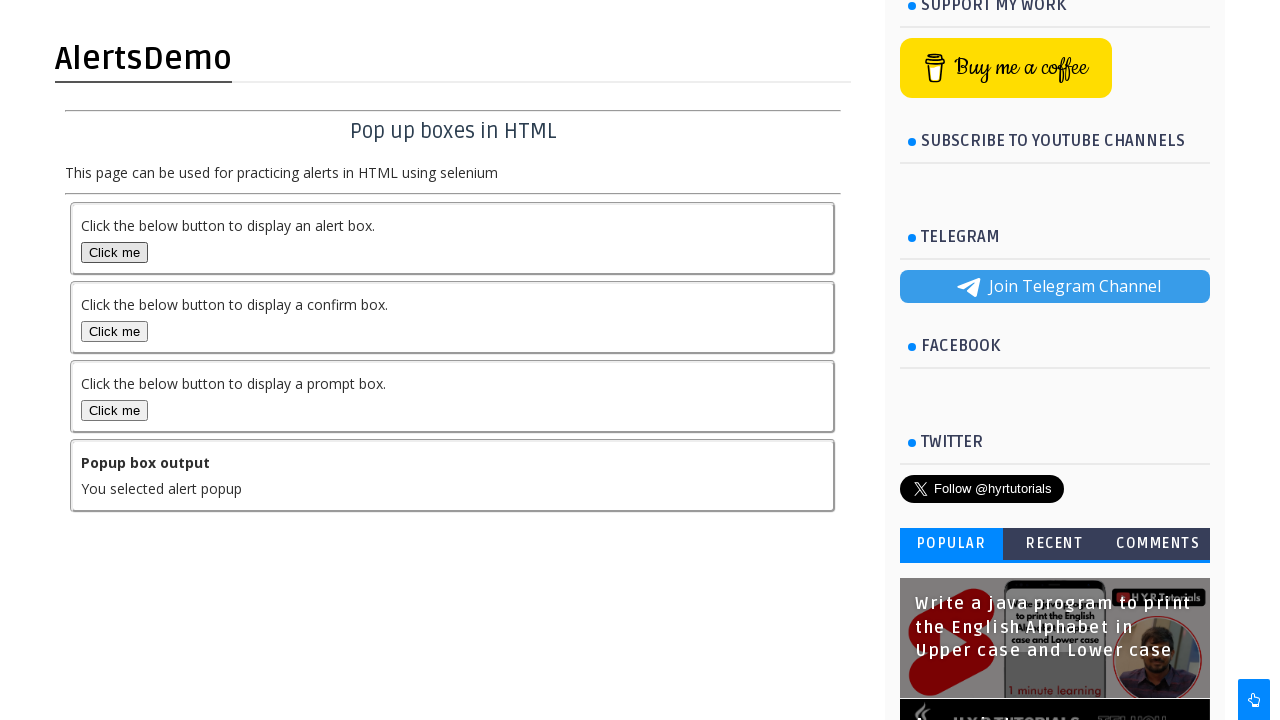

Accepted simple alert dialog
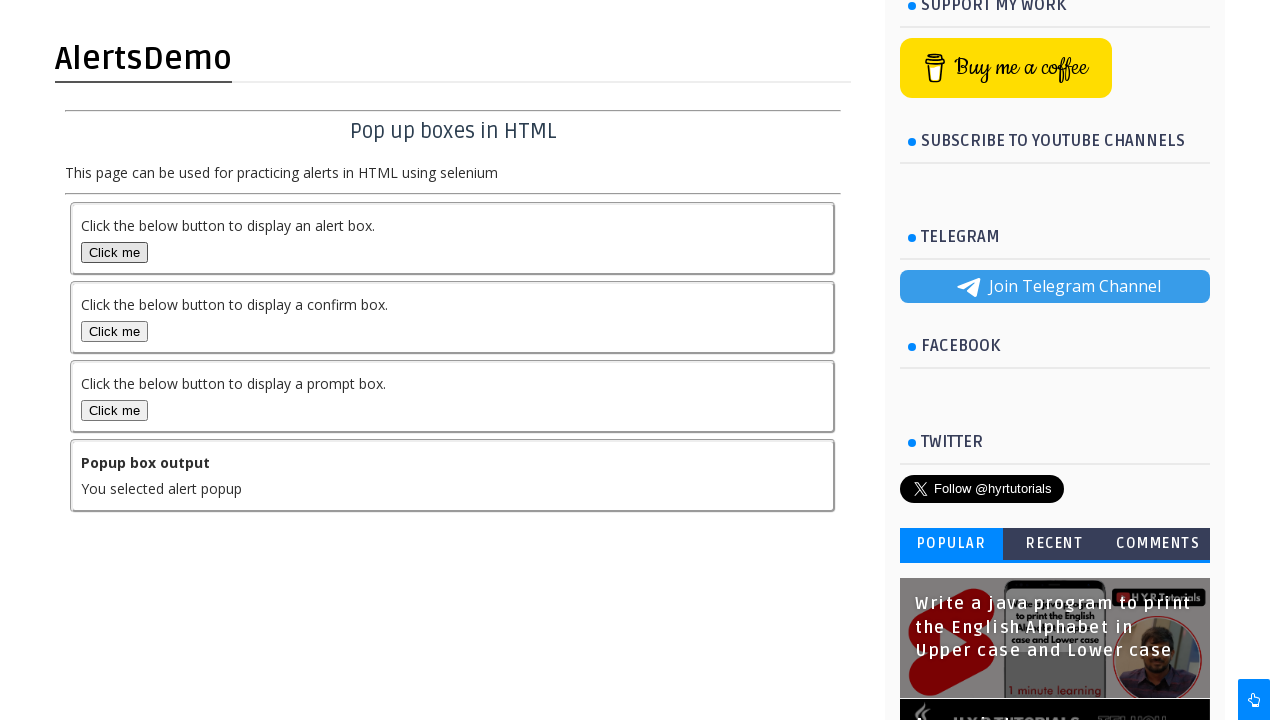

Retrieved output text after simple alert
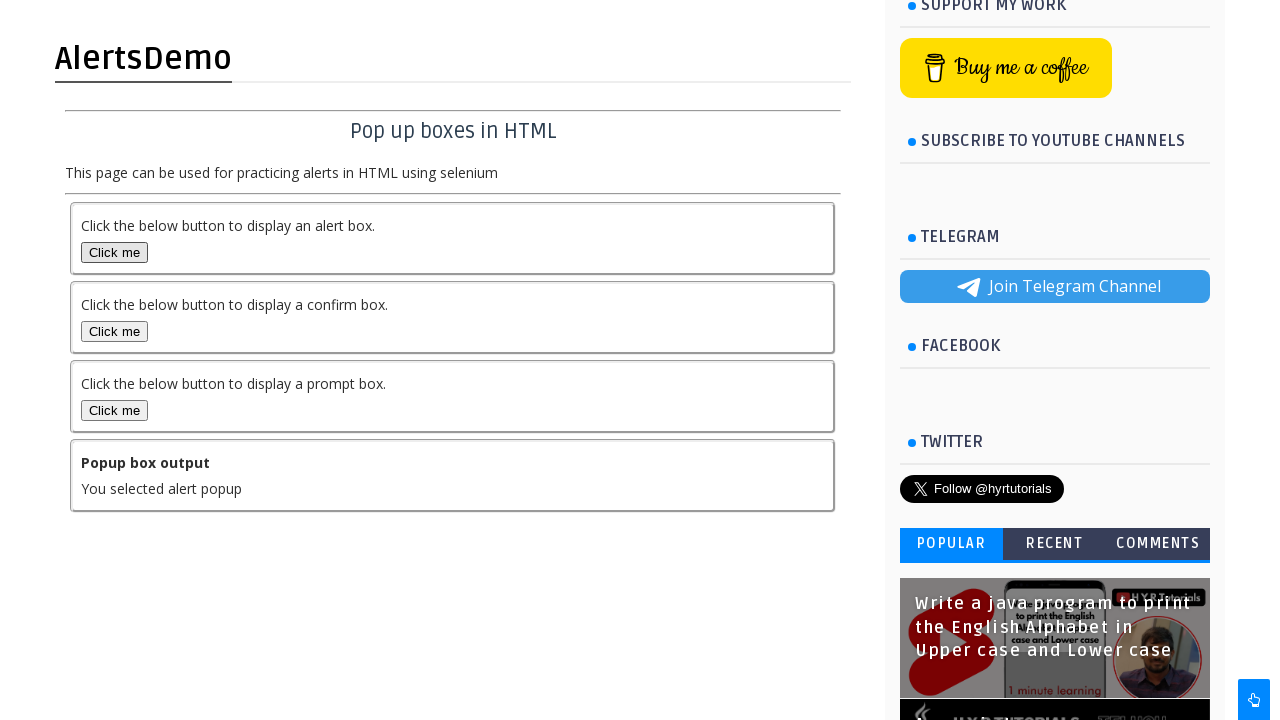

Clicked confirm button to trigger confirm dialog at (114, 332) on button#confirmBox
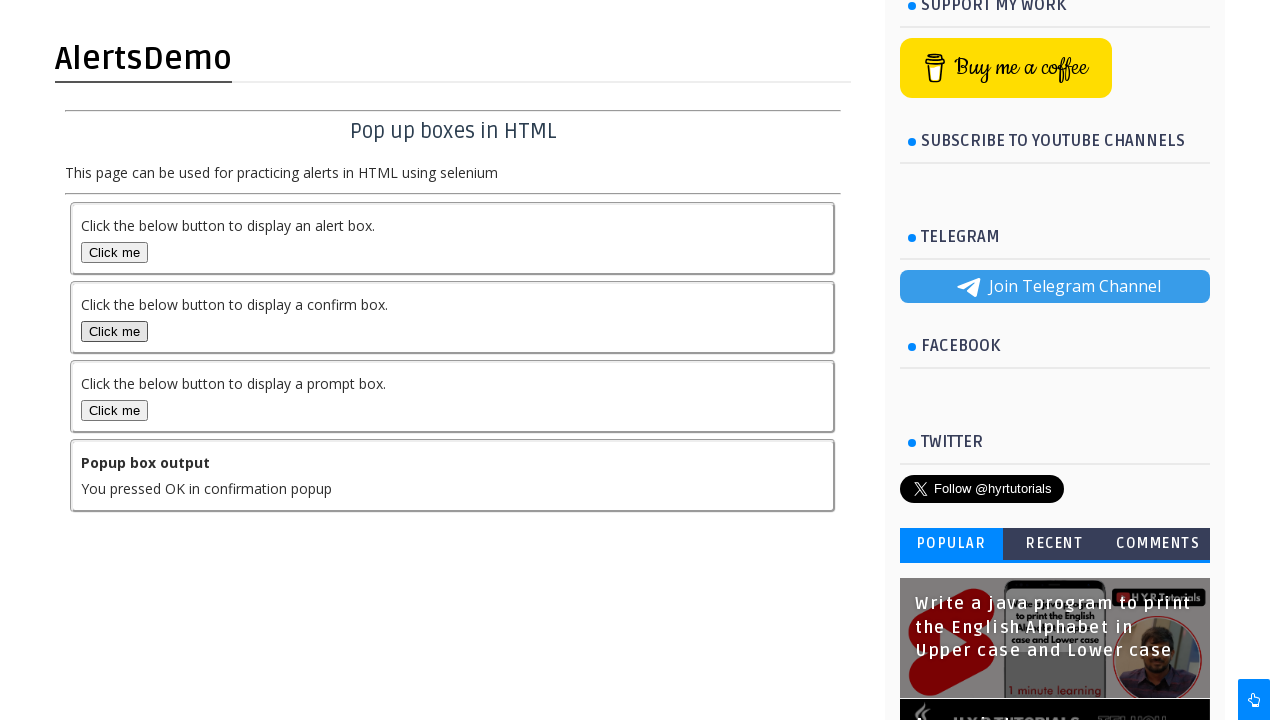

Accepted confirm dialog
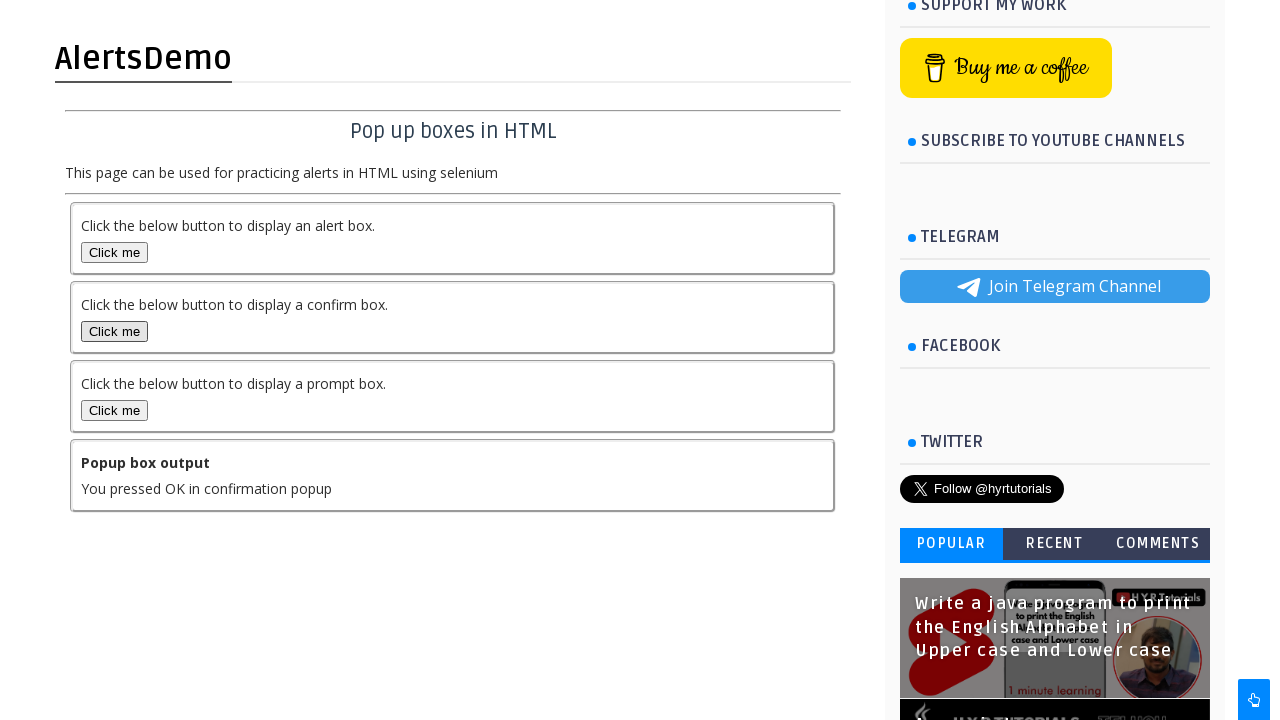

Retrieved output text after confirming dialog
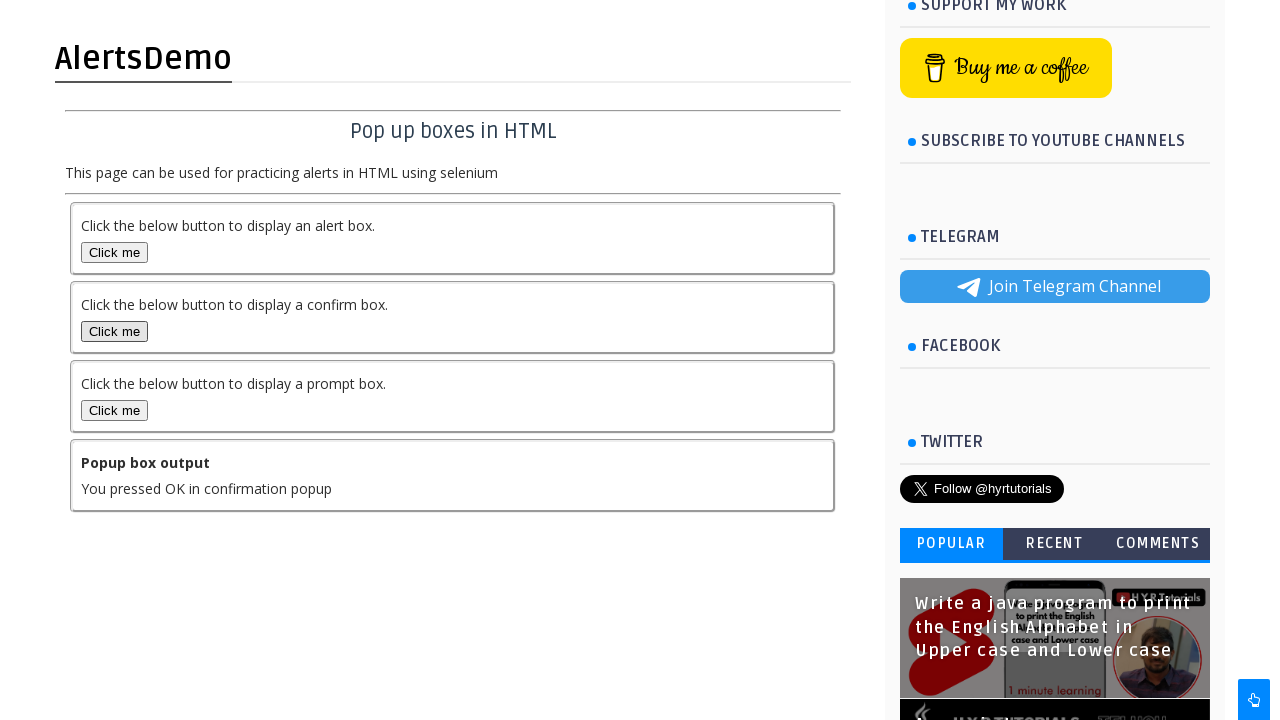

Clicked confirm button again to trigger another confirm dialog at (114, 332) on button#confirmBox
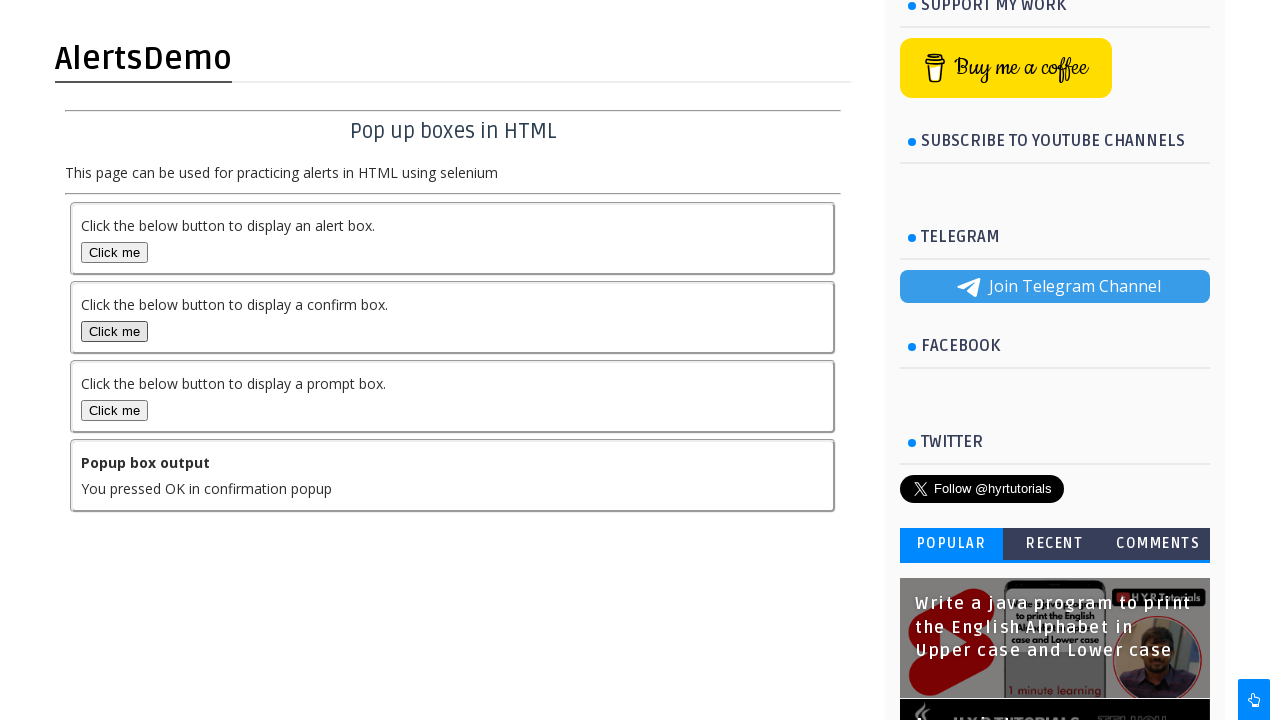

Dismissed confirm dialog
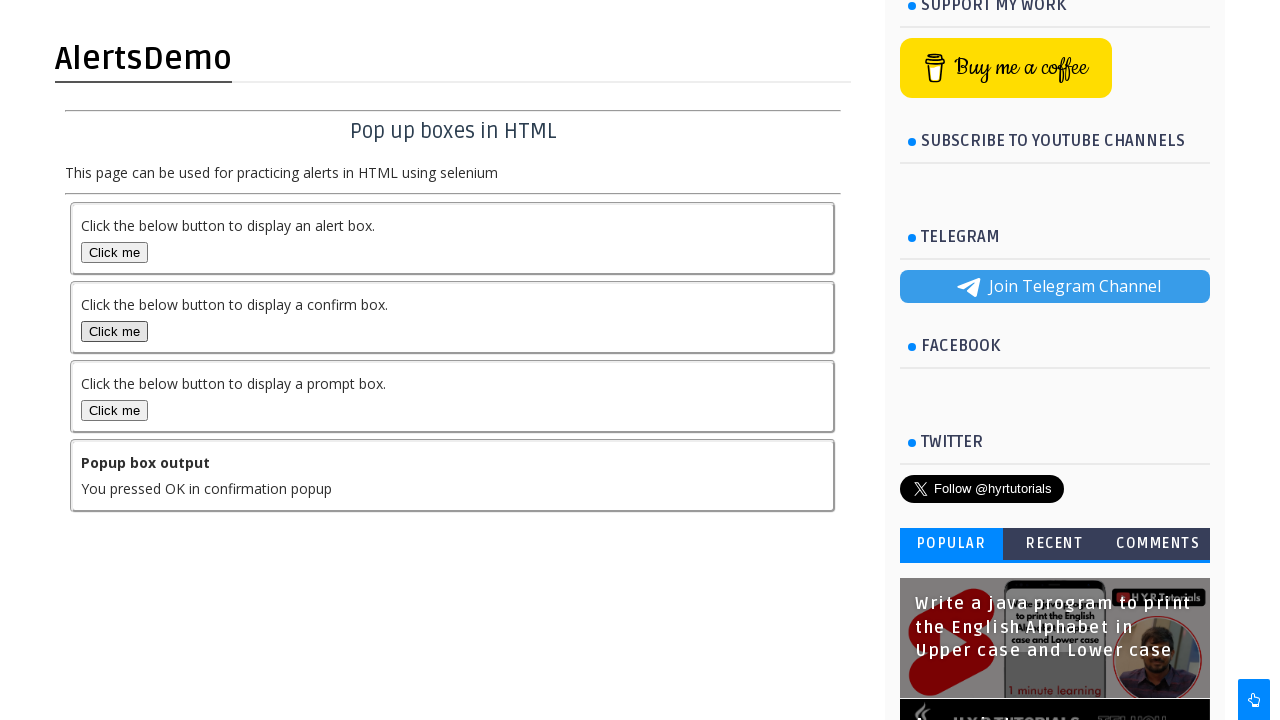

Retrieved output text after dismissing dialog
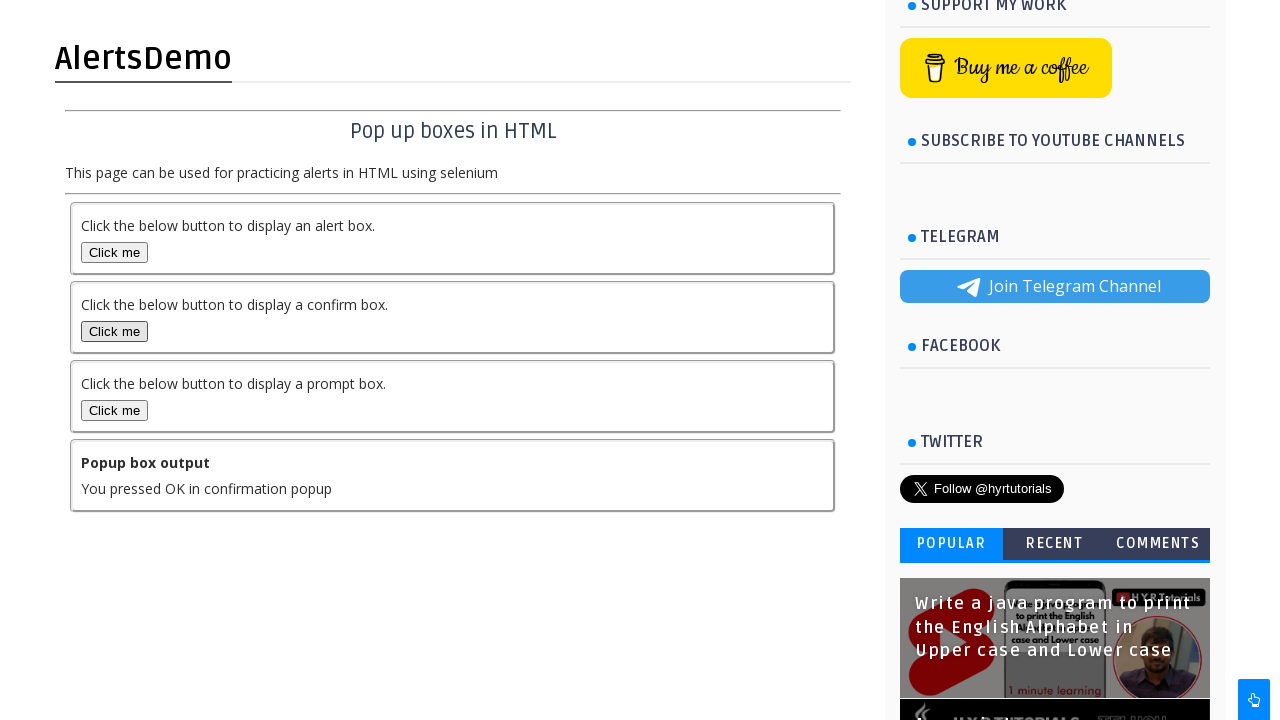

Clicked prompt button to trigger prompt dialog at (114, 410) on button#promptBox
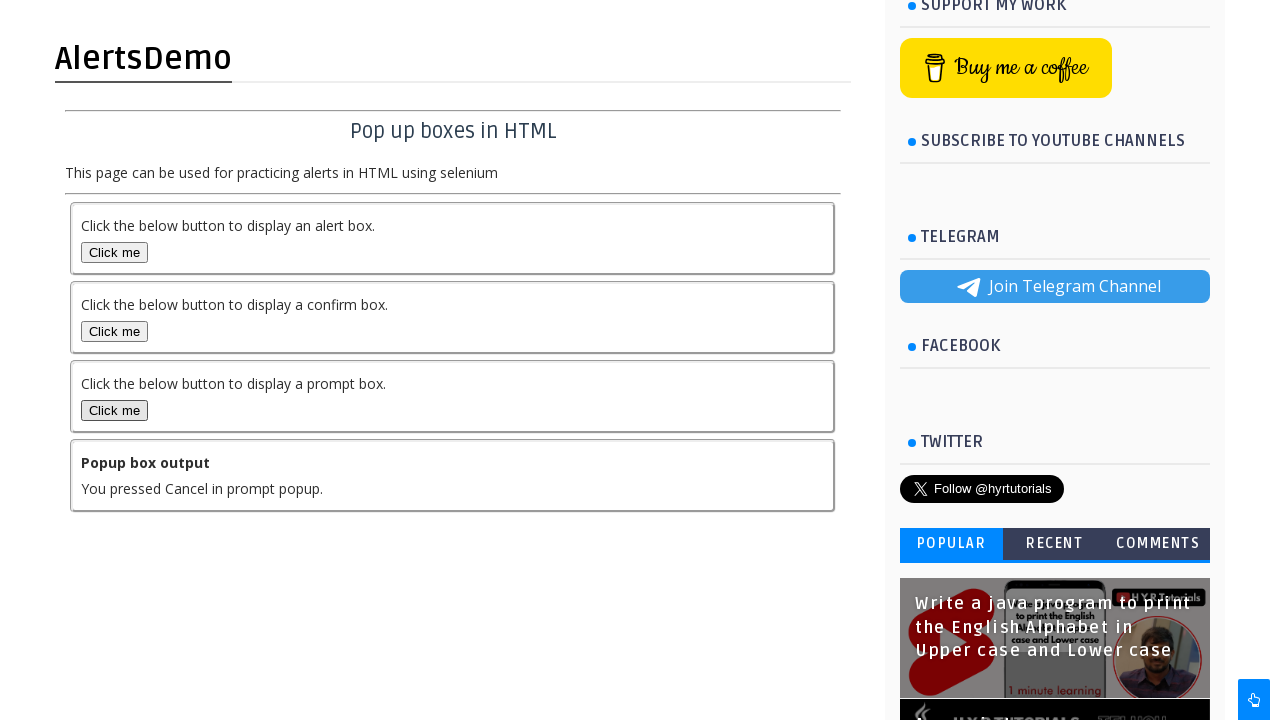

Accepted prompt dialog with text input 'jay hari vitthal'
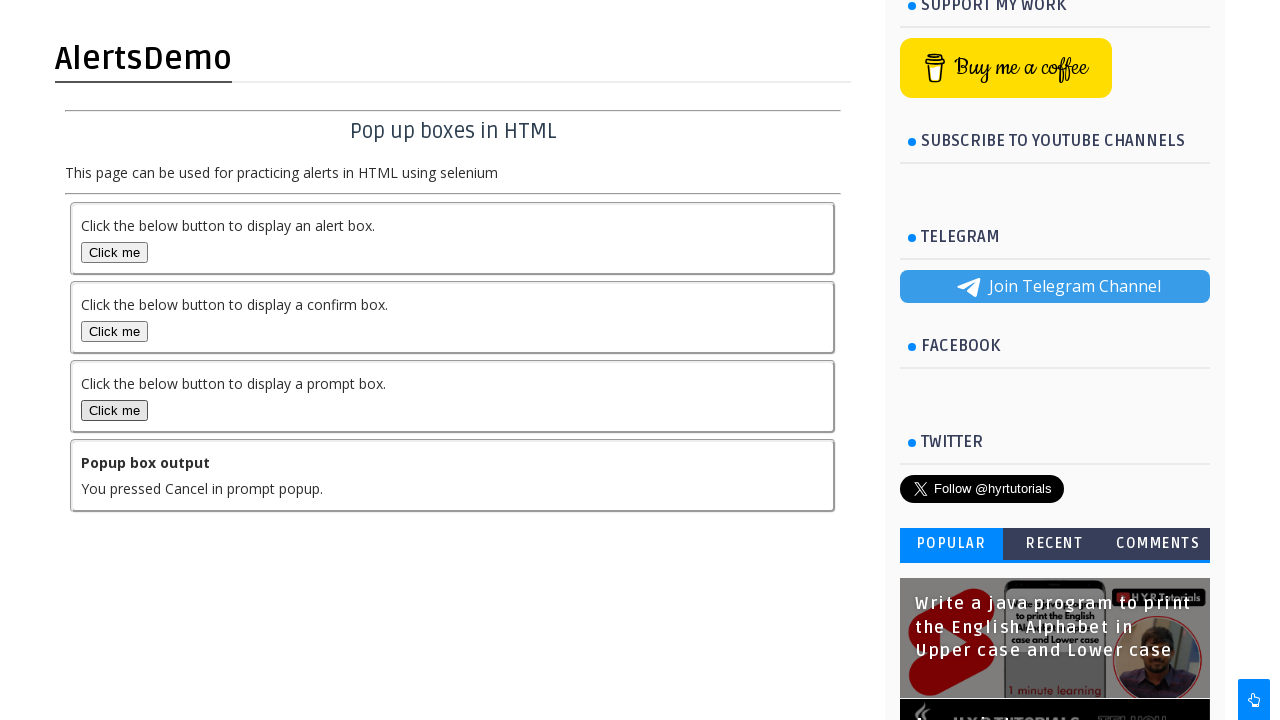

Retrieved output text after prompt dialog submission
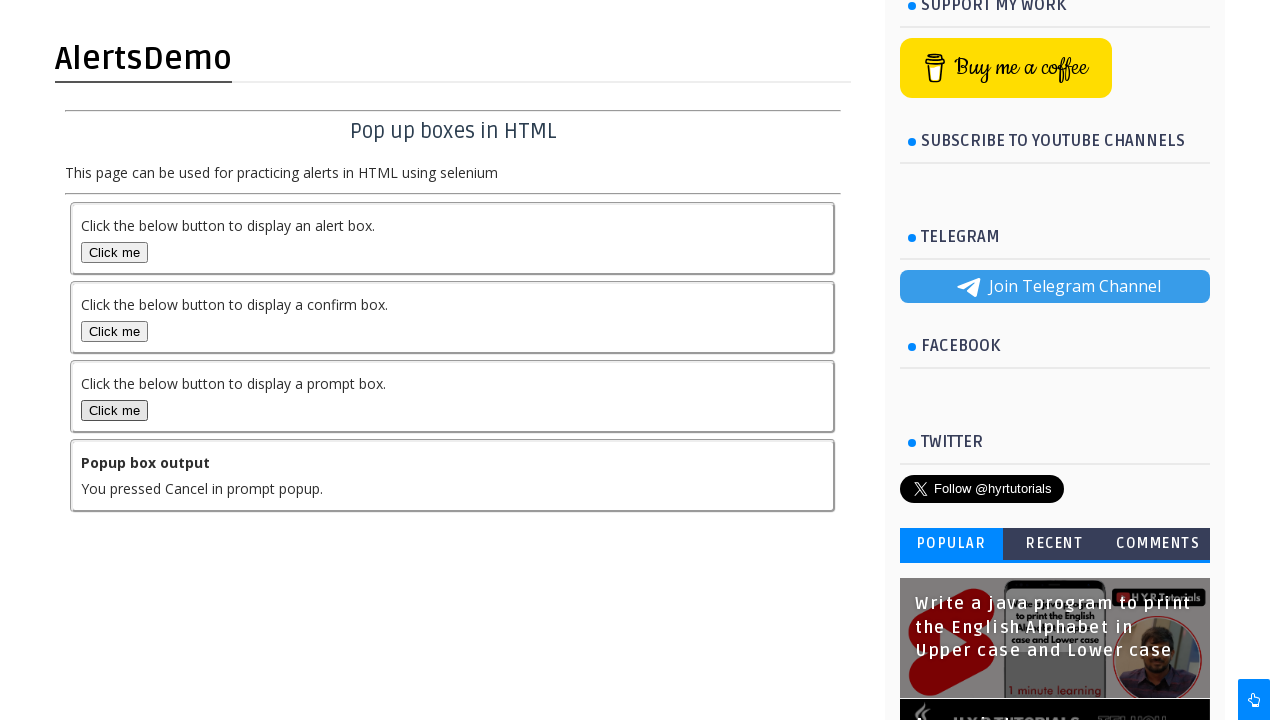

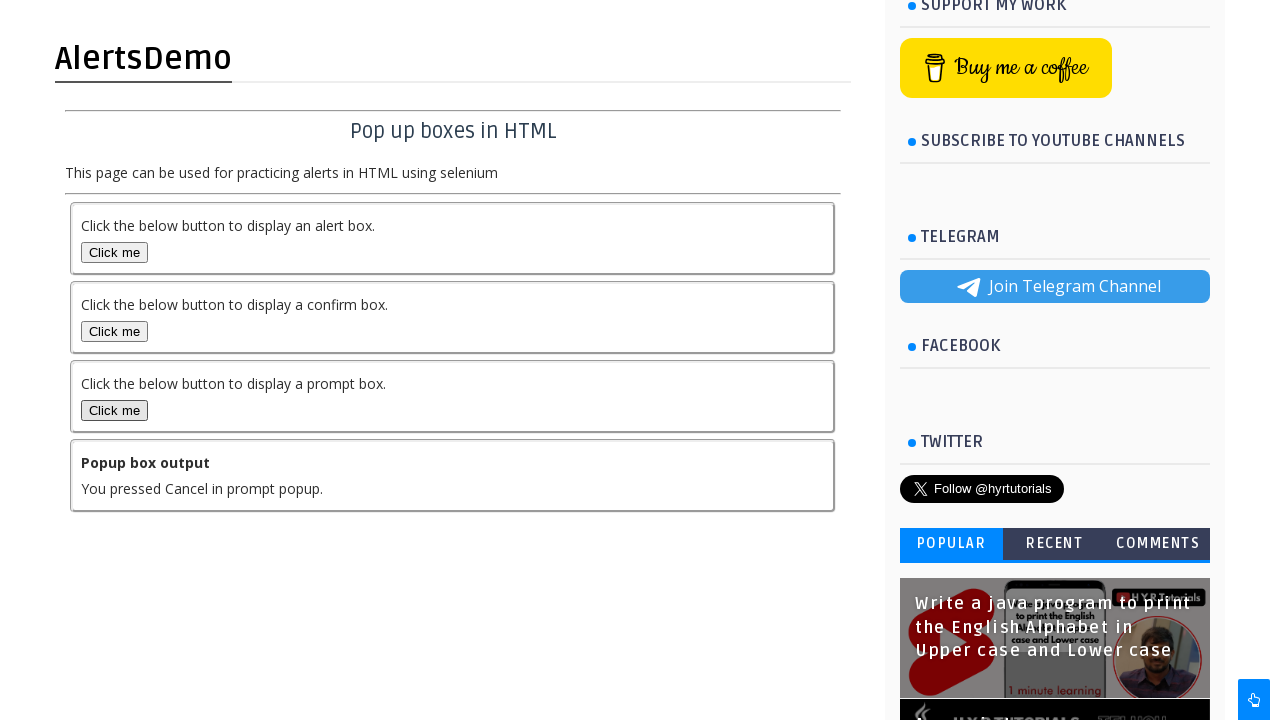